Tests playing the slot machine game by clicking the play button repeatedly until a win is achieved

Starting URL: https://one-hand-bandit.vercel.app/

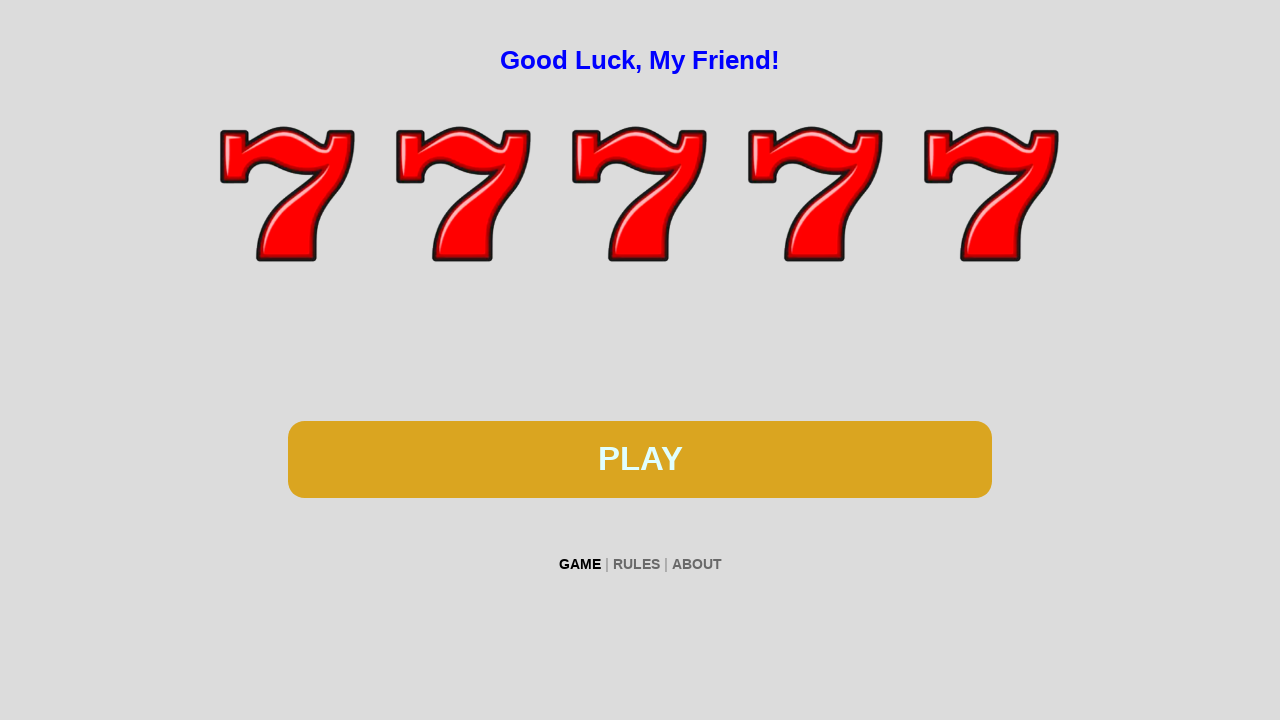

Clicked play button to start the slot machine game at (640, 459) on #btn
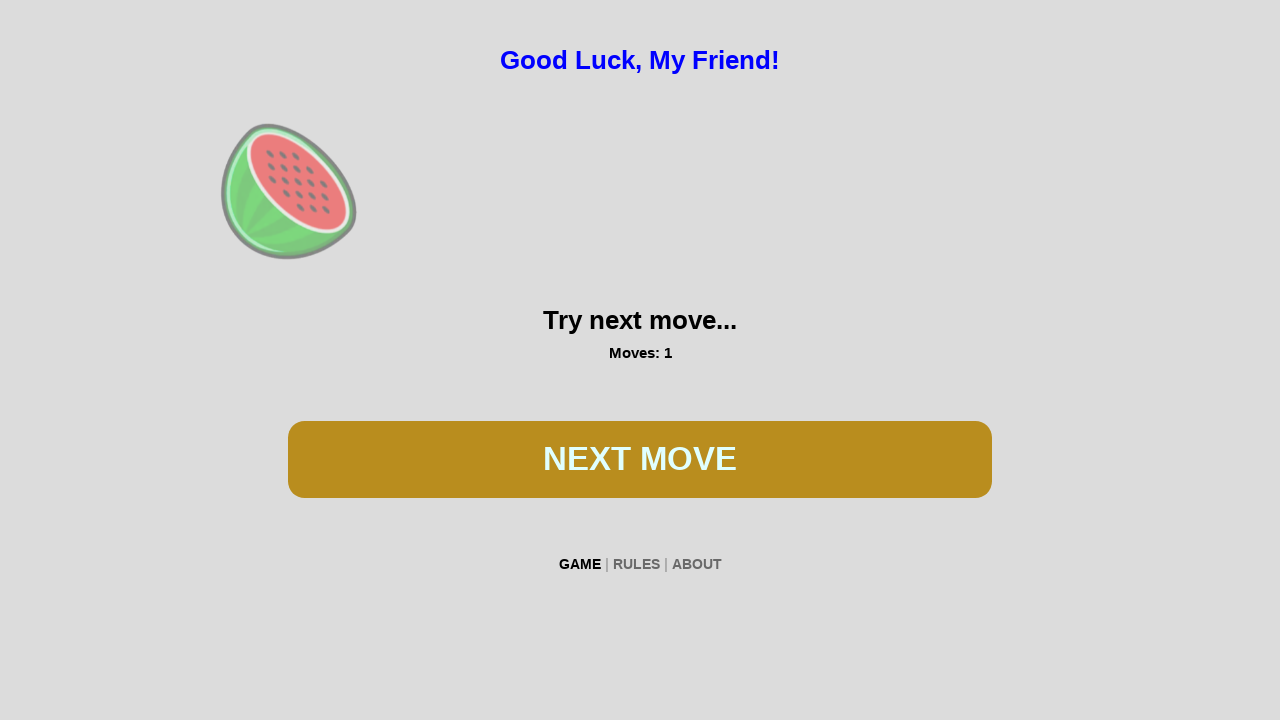

Clicked play button to spin the slot machine at (640, 459) on #btn
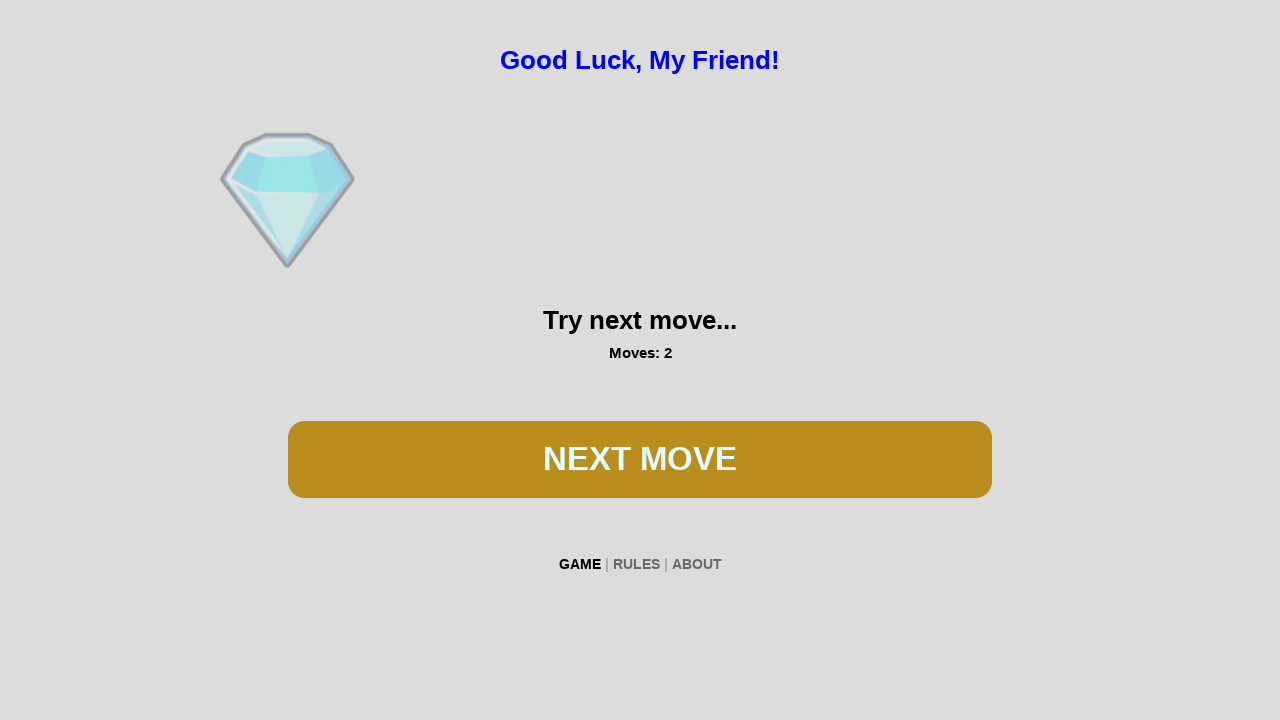

Waited 200ms for slot machine animation
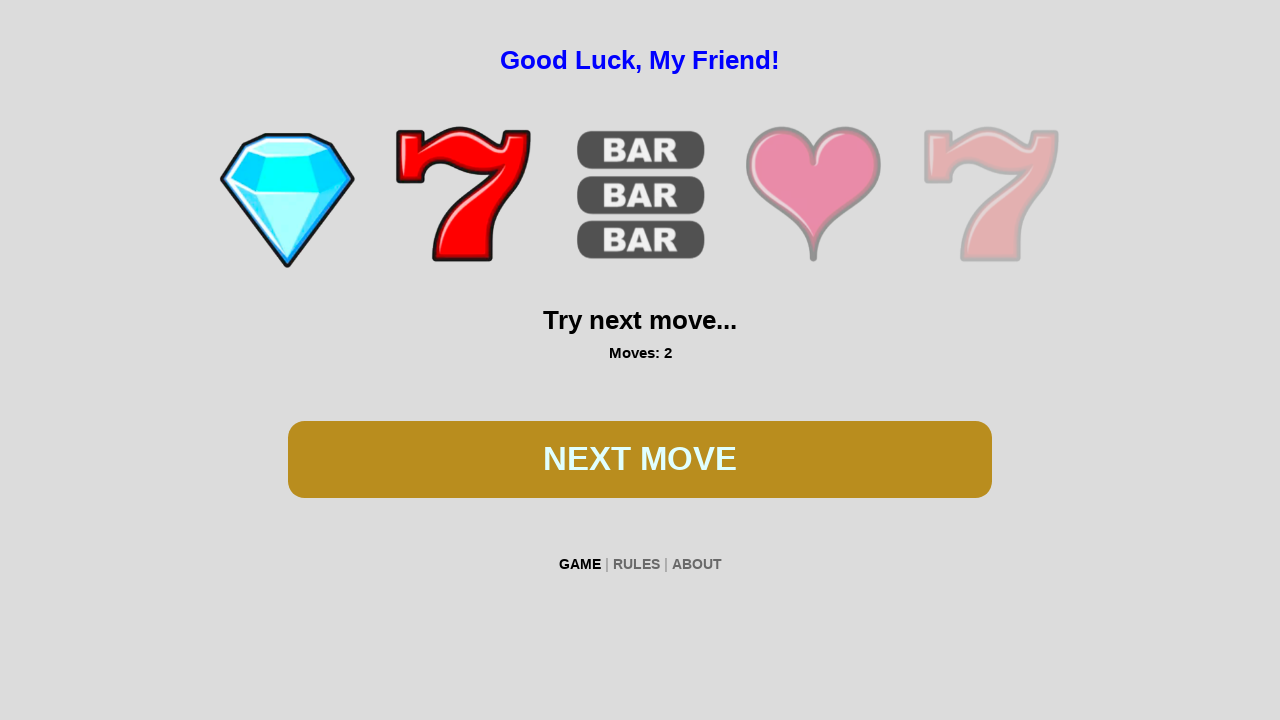

Clicked play button to spin the slot machine at (640, 459) on #btn
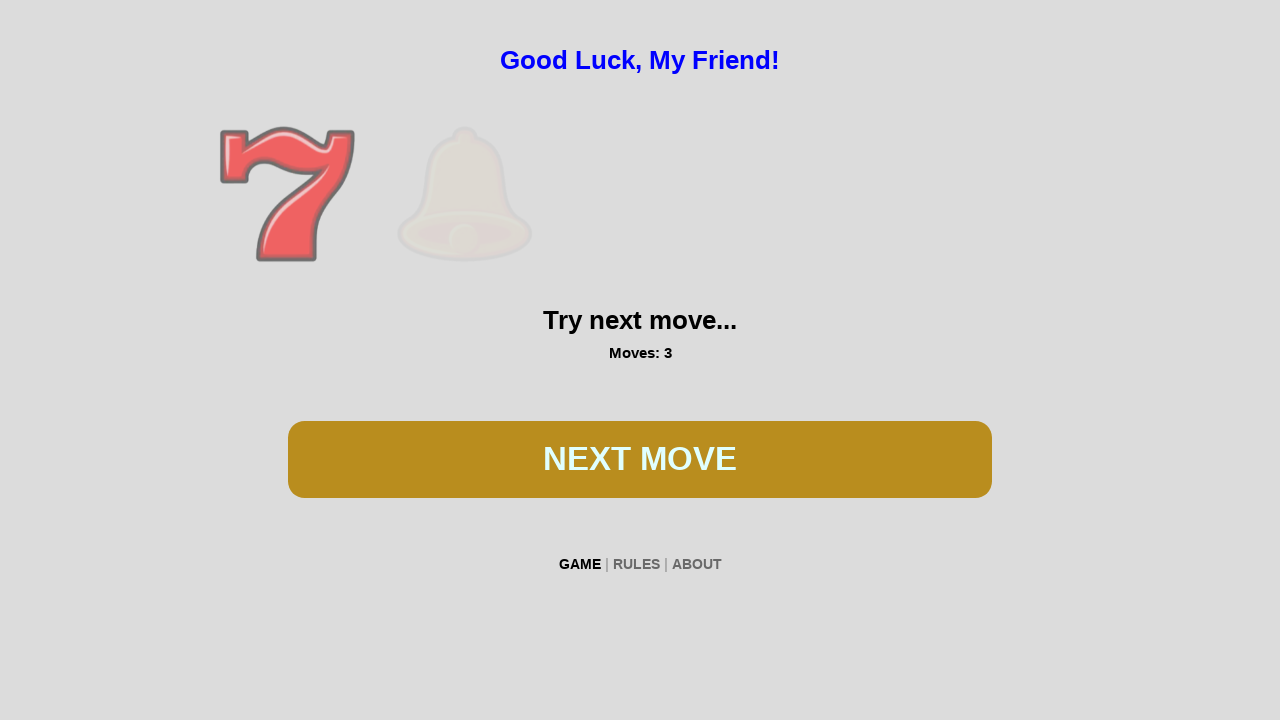

Waited 200ms for slot machine animation
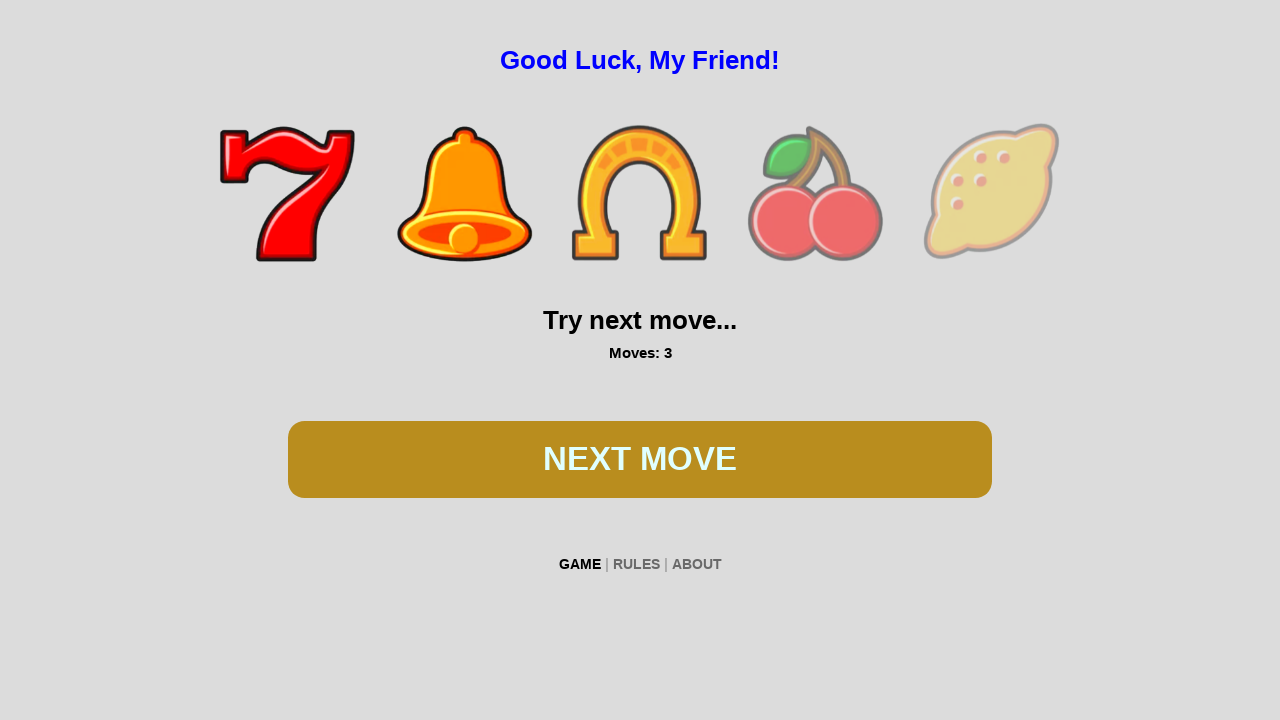

Clicked play button to spin the slot machine at (640, 459) on #btn
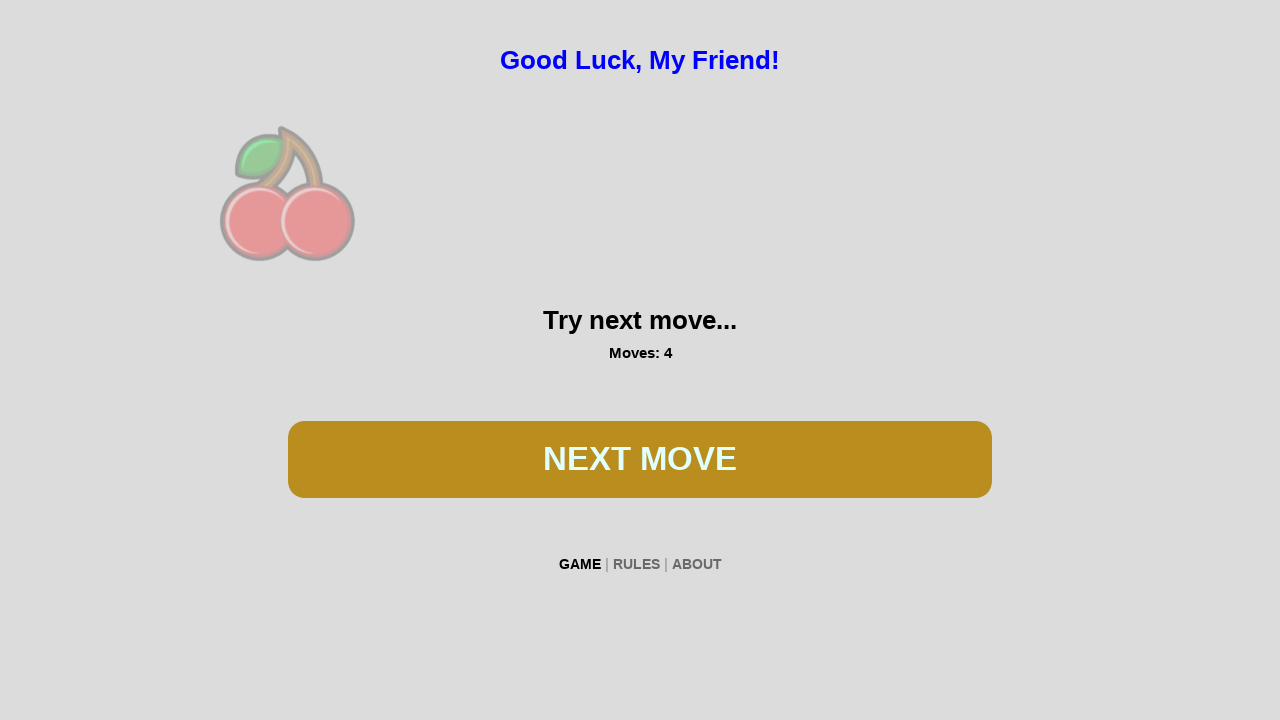

Waited 200ms for slot machine animation
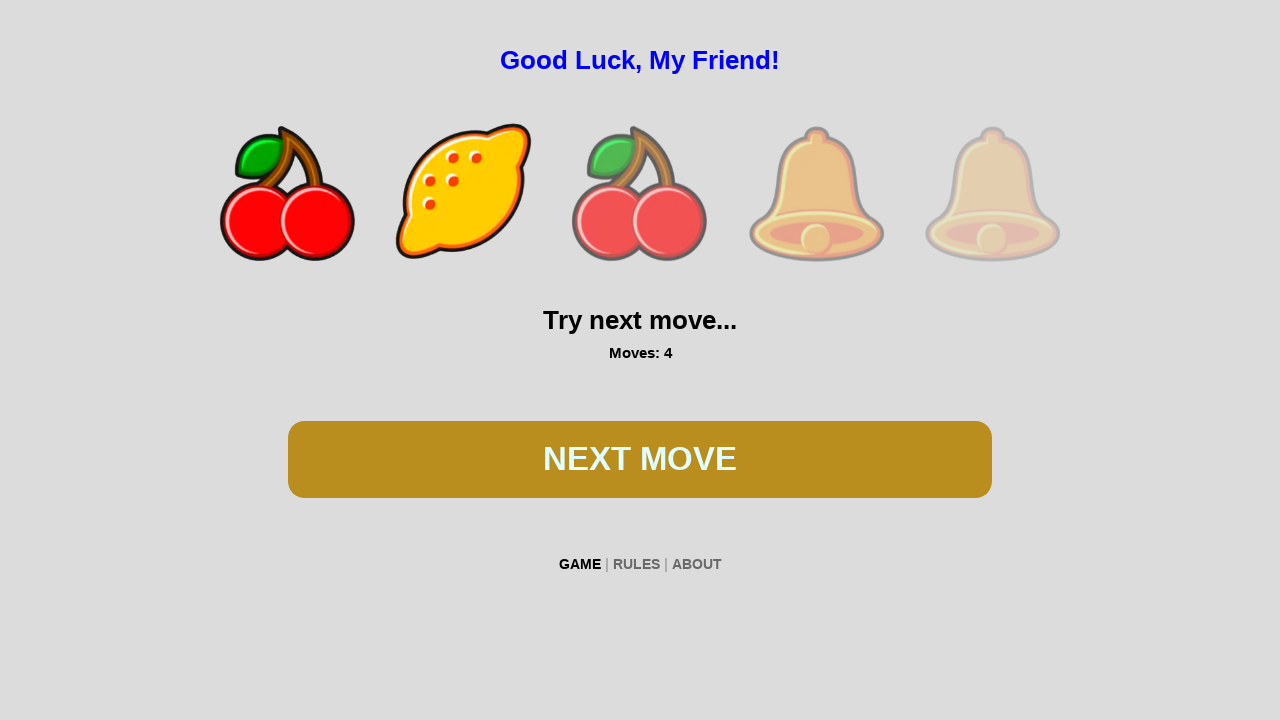

Clicked play button to spin the slot machine at (640, 459) on #btn
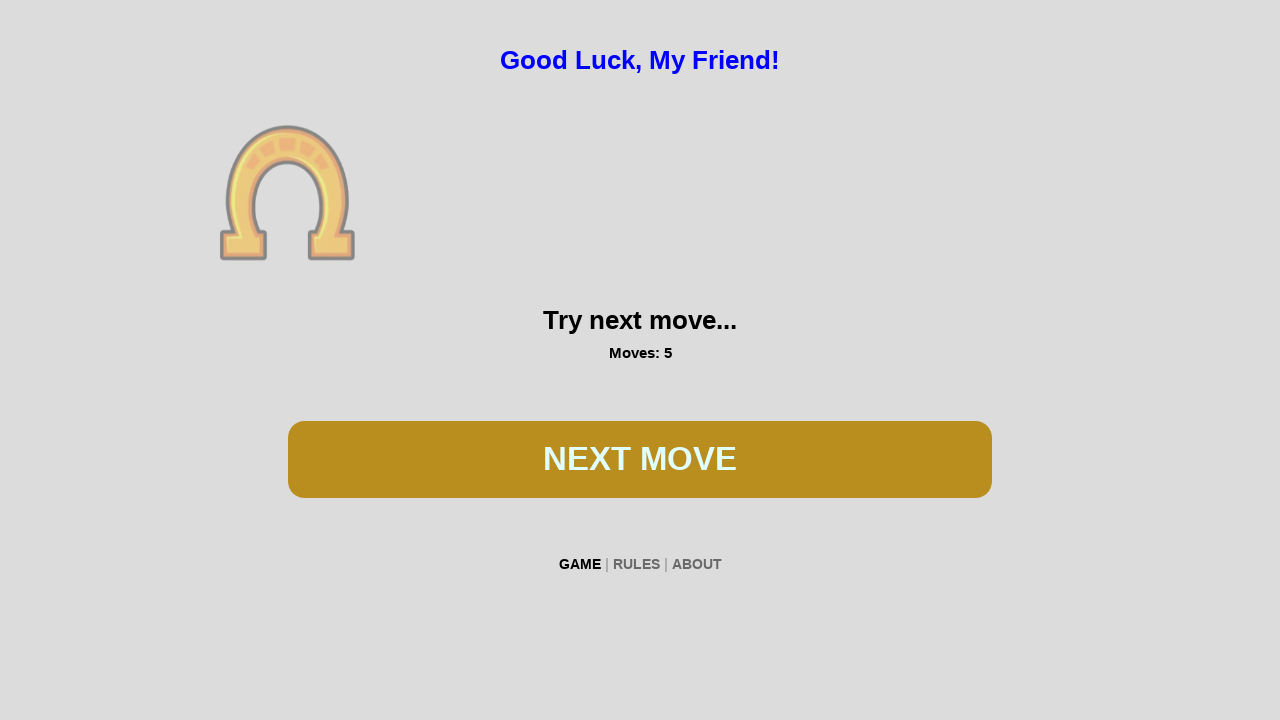

Waited 200ms for slot machine animation
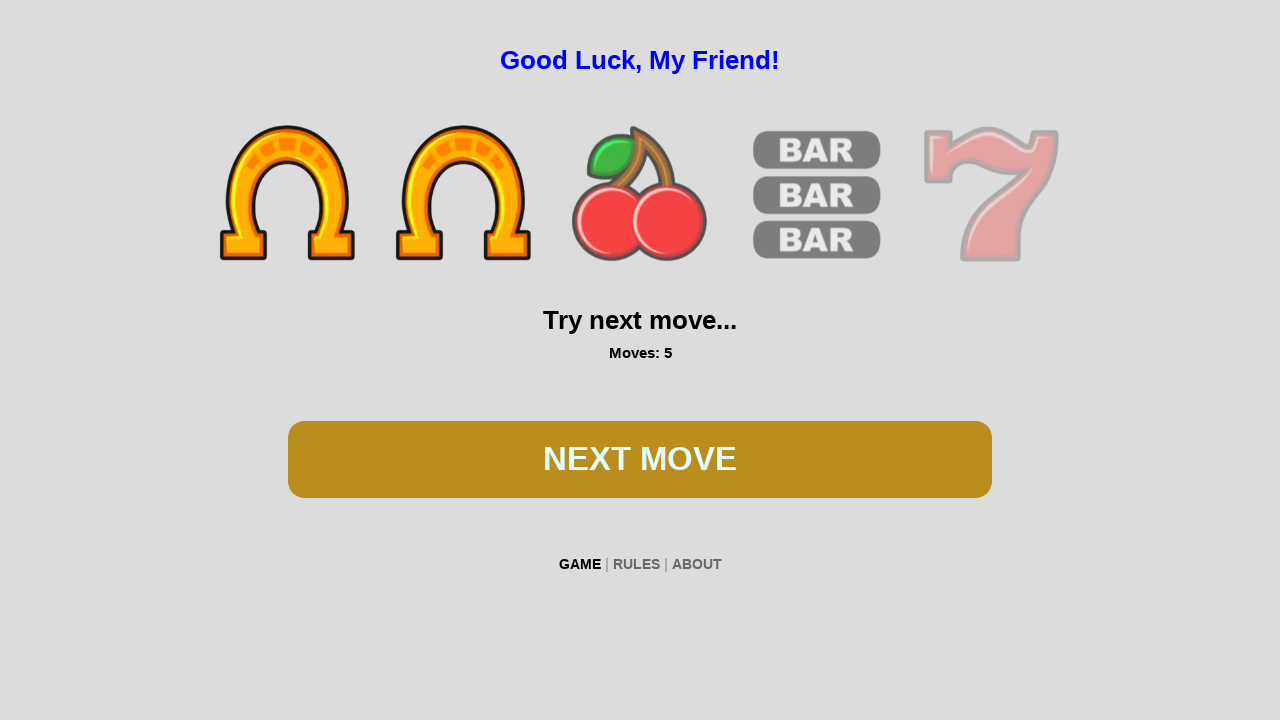

Clicked play button to spin the slot machine at (640, 459) on #btn
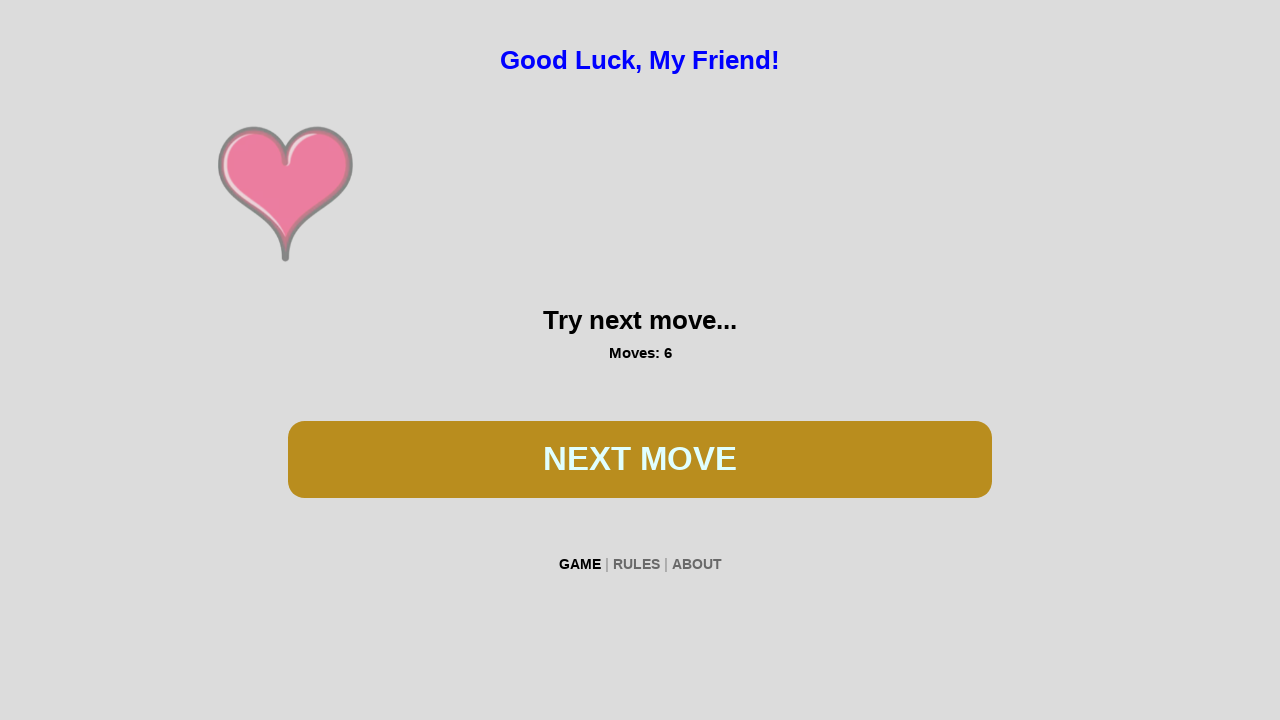

Waited 200ms for slot machine animation
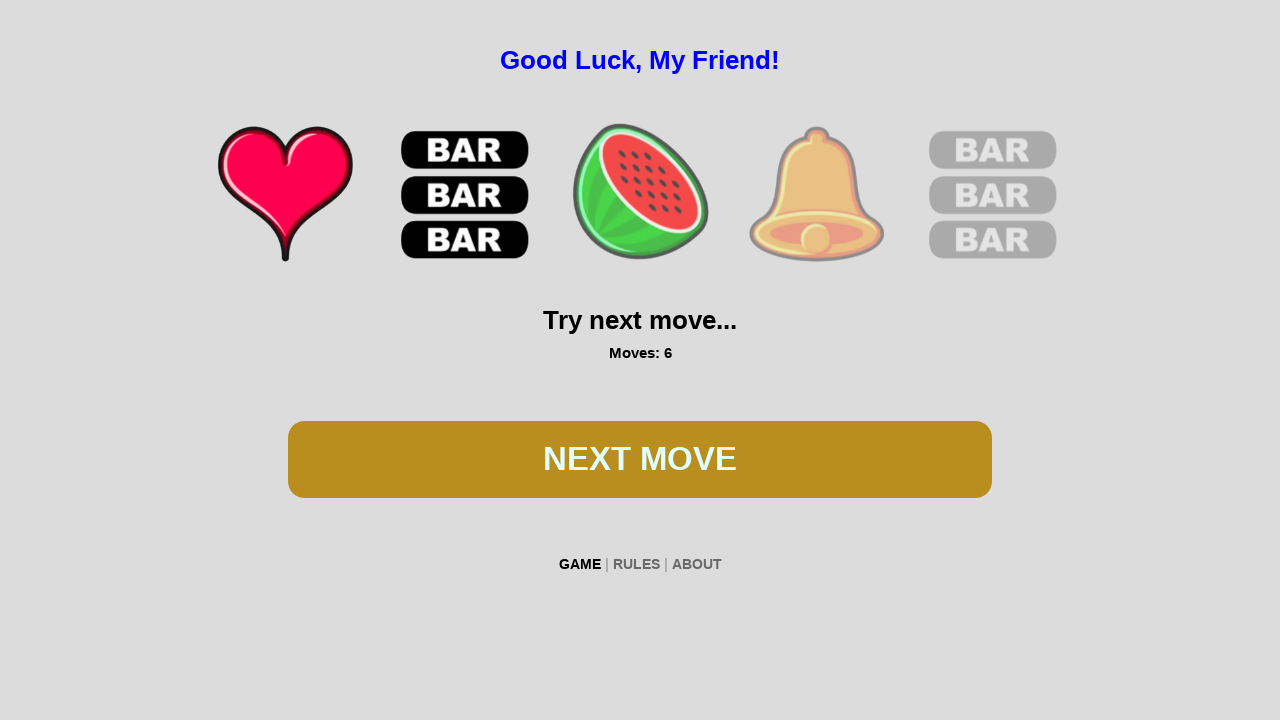

Clicked play button to spin the slot machine at (640, 459) on #btn
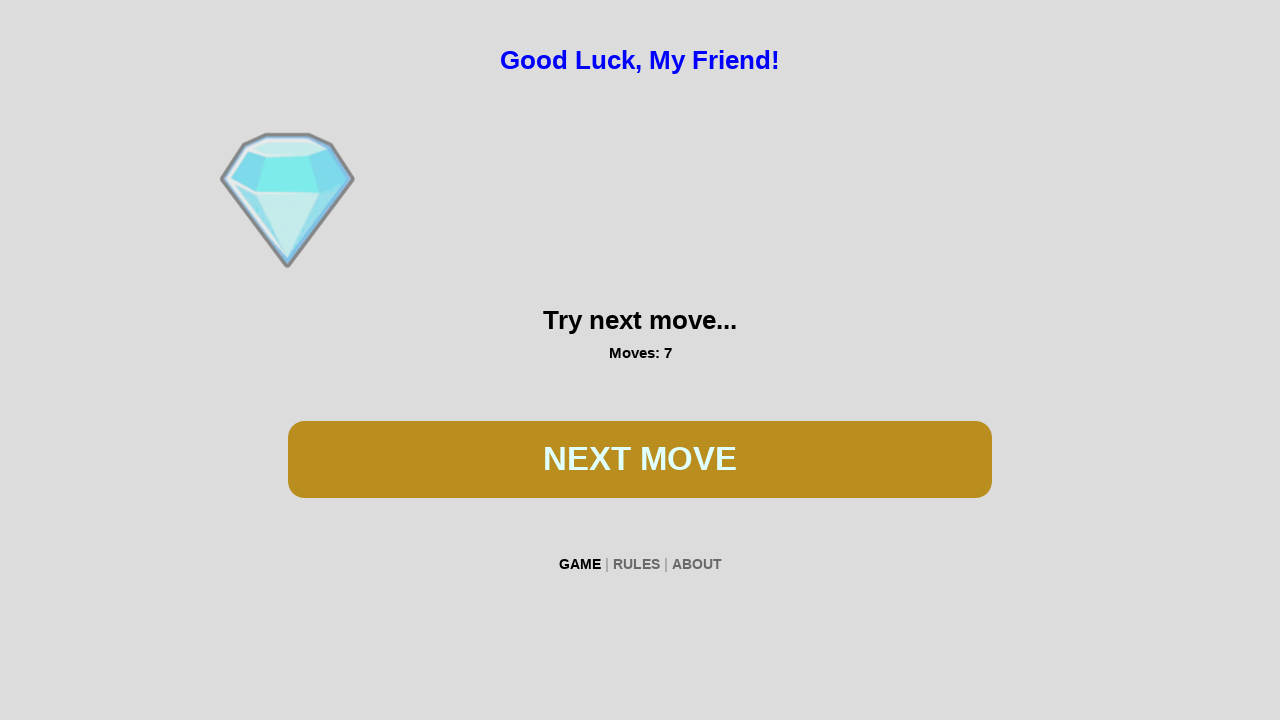

Waited 200ms for slot machine animation
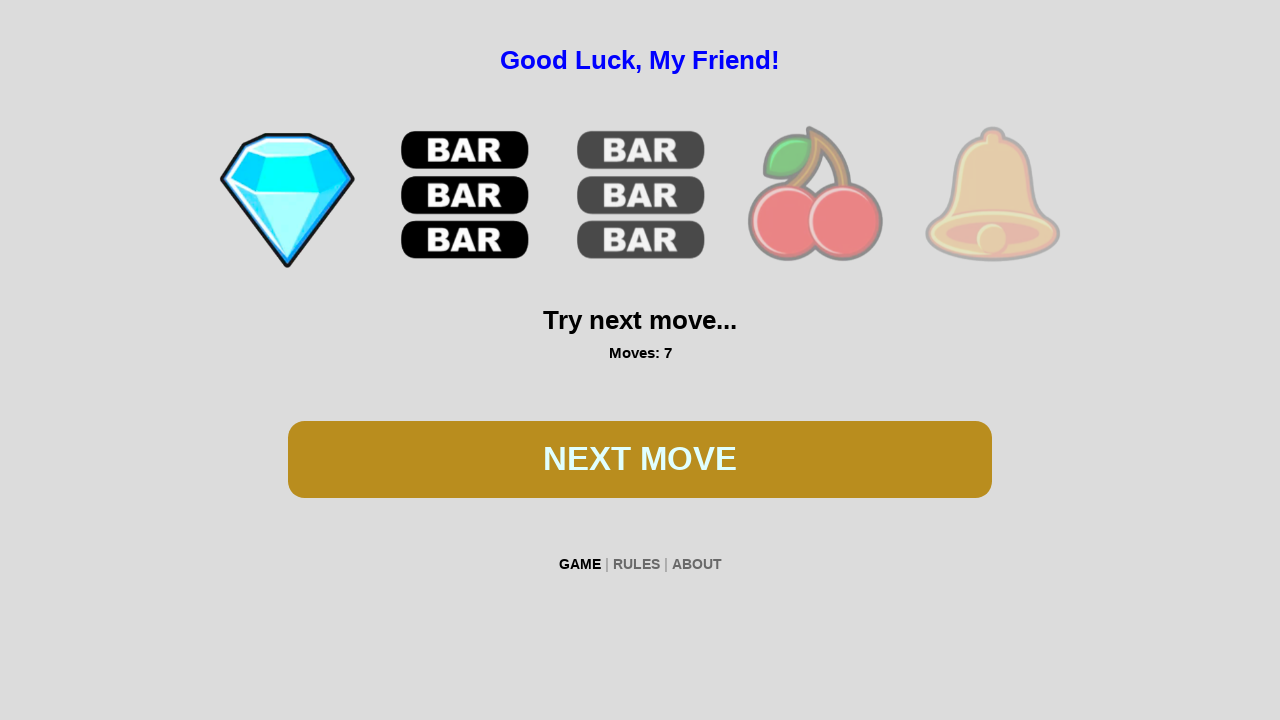

Clicked play button to spin the slot machine at (640, 459) on #btn
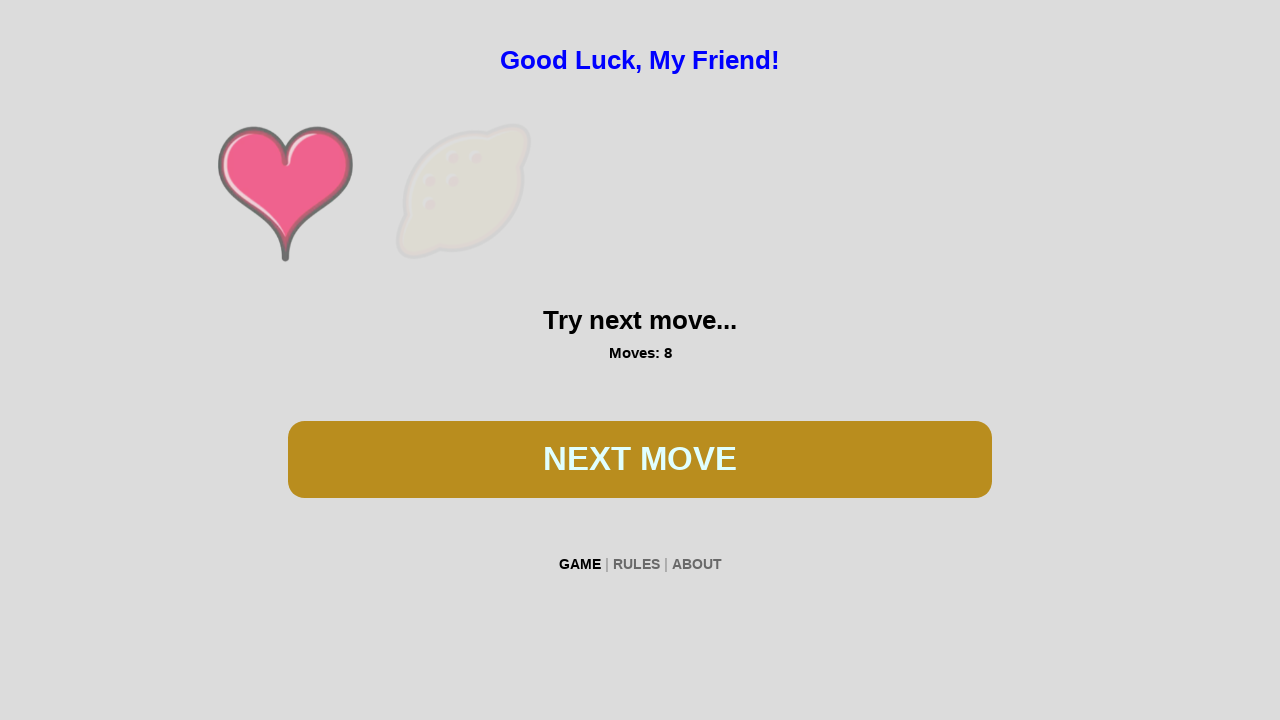

Waited 200ms for slot machine animation
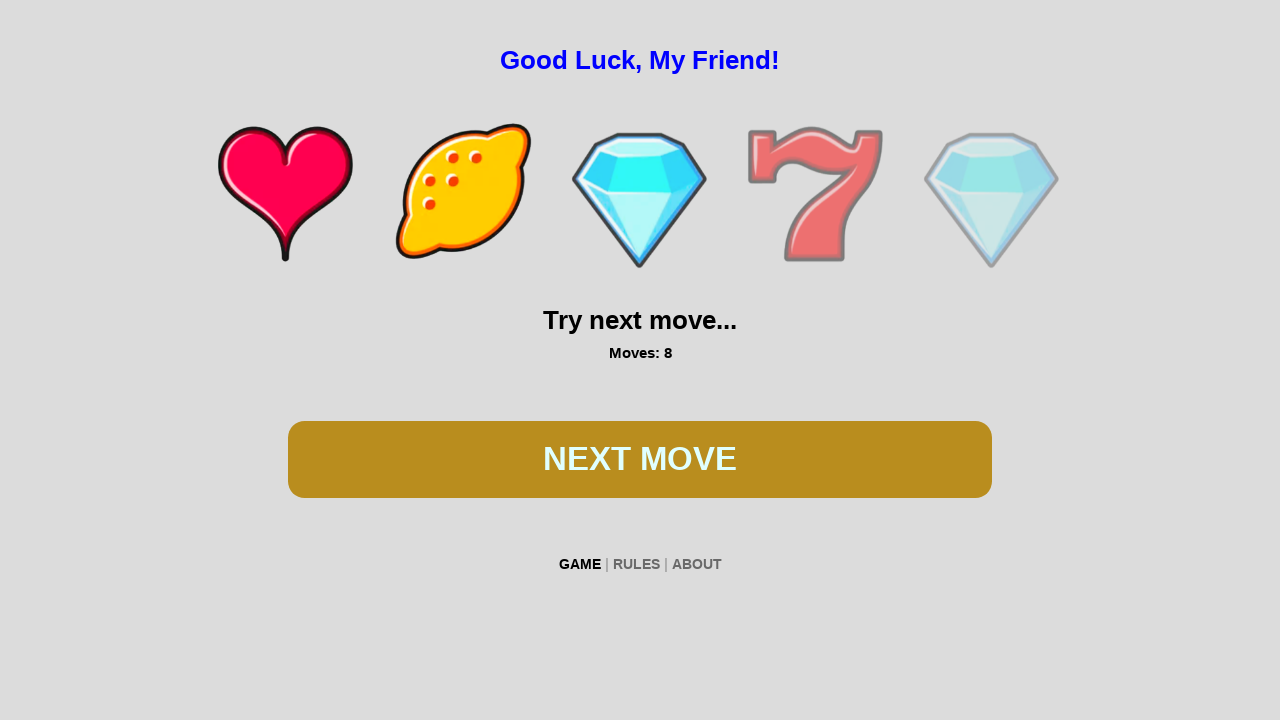

Clicked play button to spin the slot machine at (640, 459) on #btn
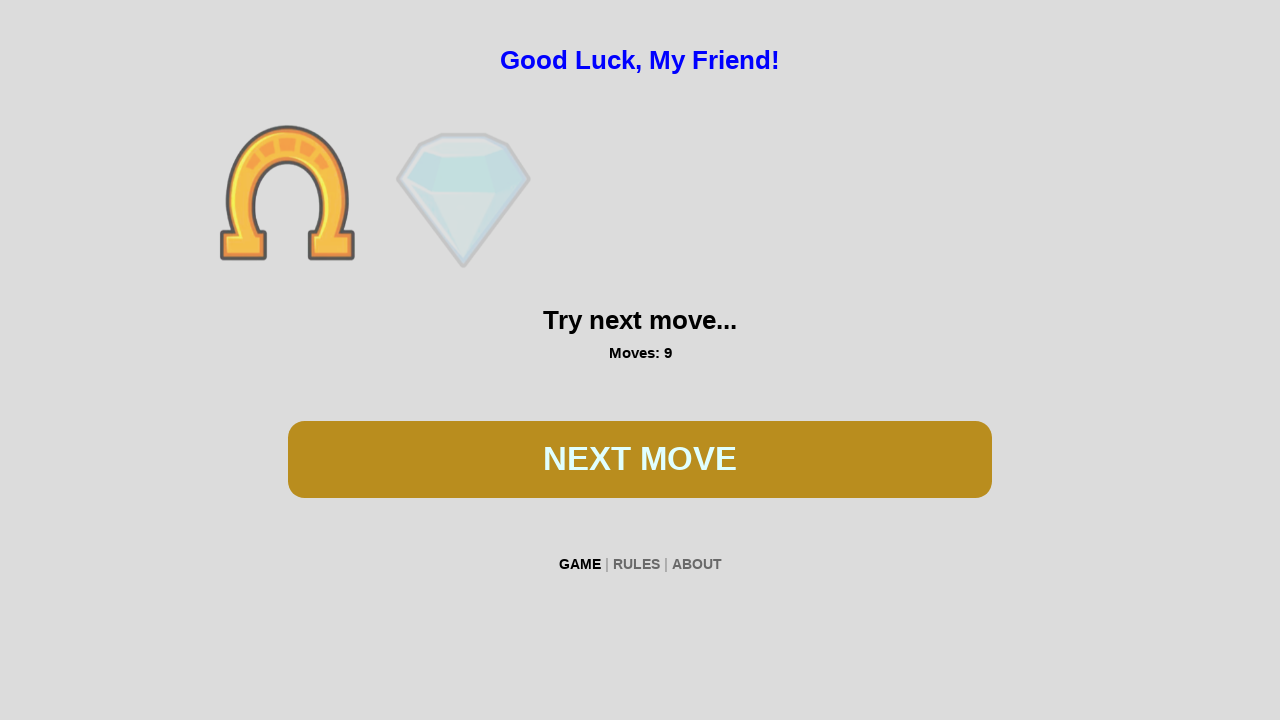

Waited 200ms for slot machine animation
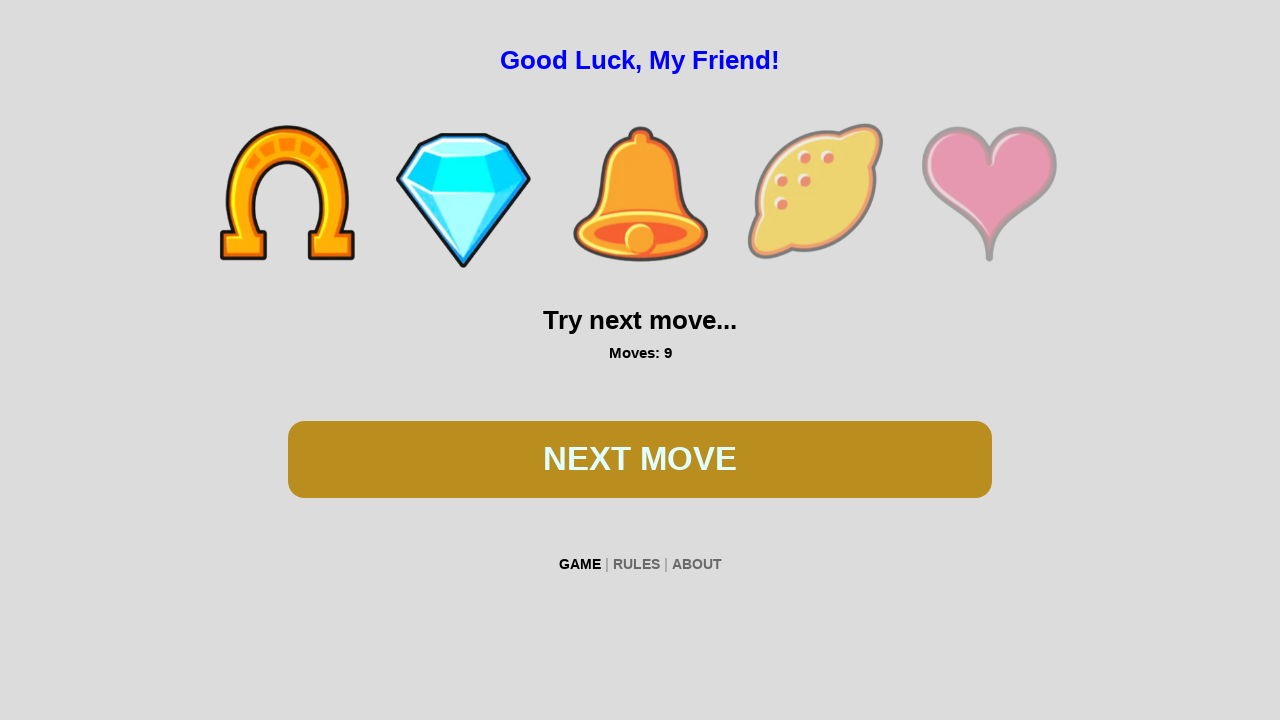

Clicked play button to spin the slot machine at (640, 459) on #btn
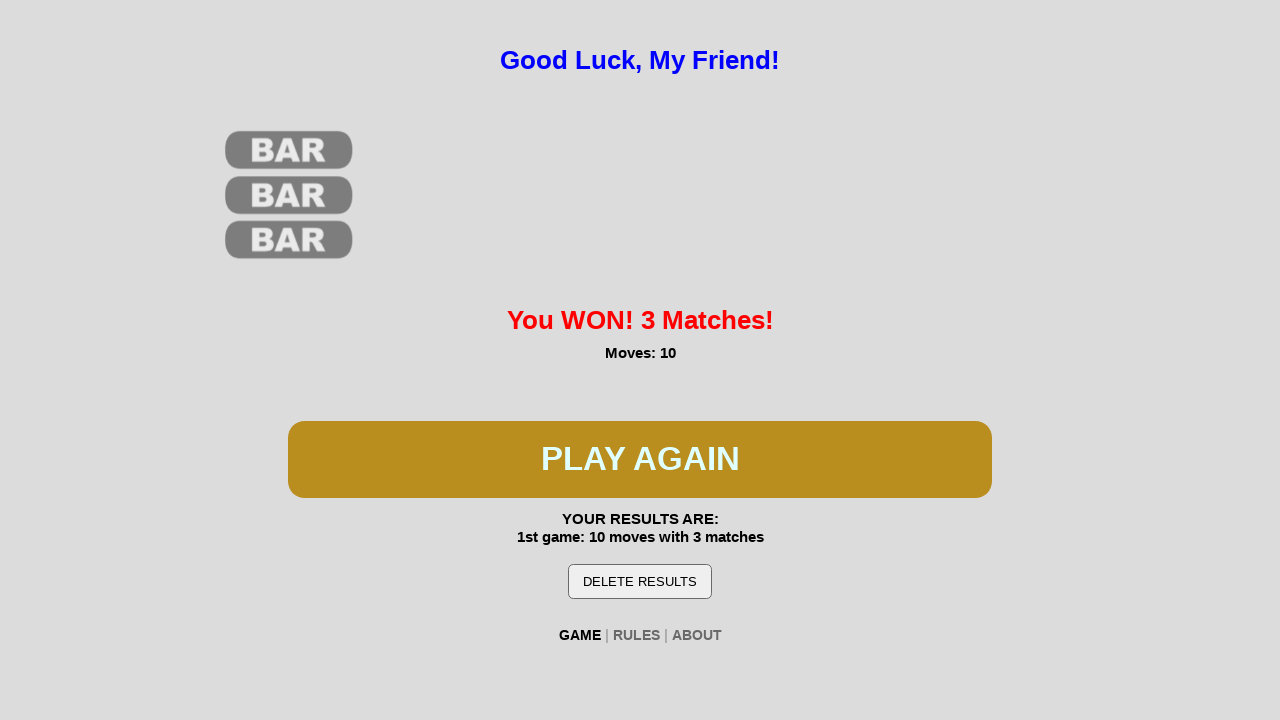

Waited 200ms for slot machine animation
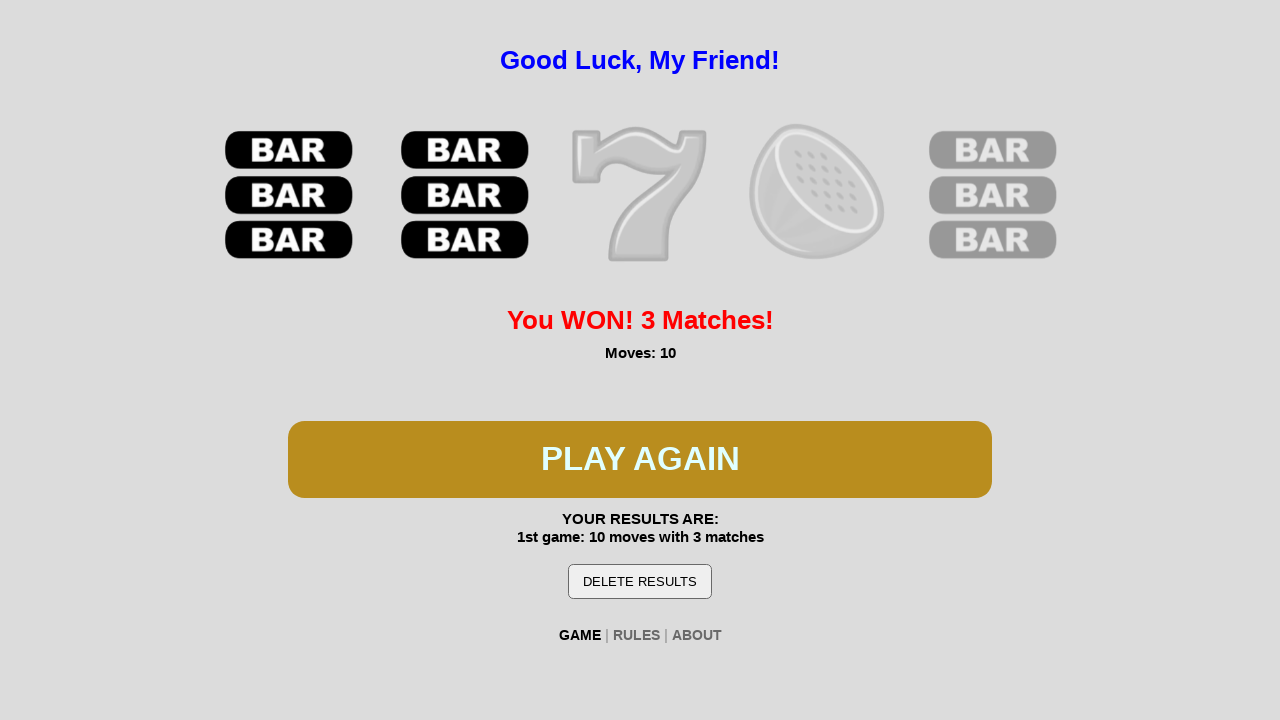

Win message detected, exiting play loop
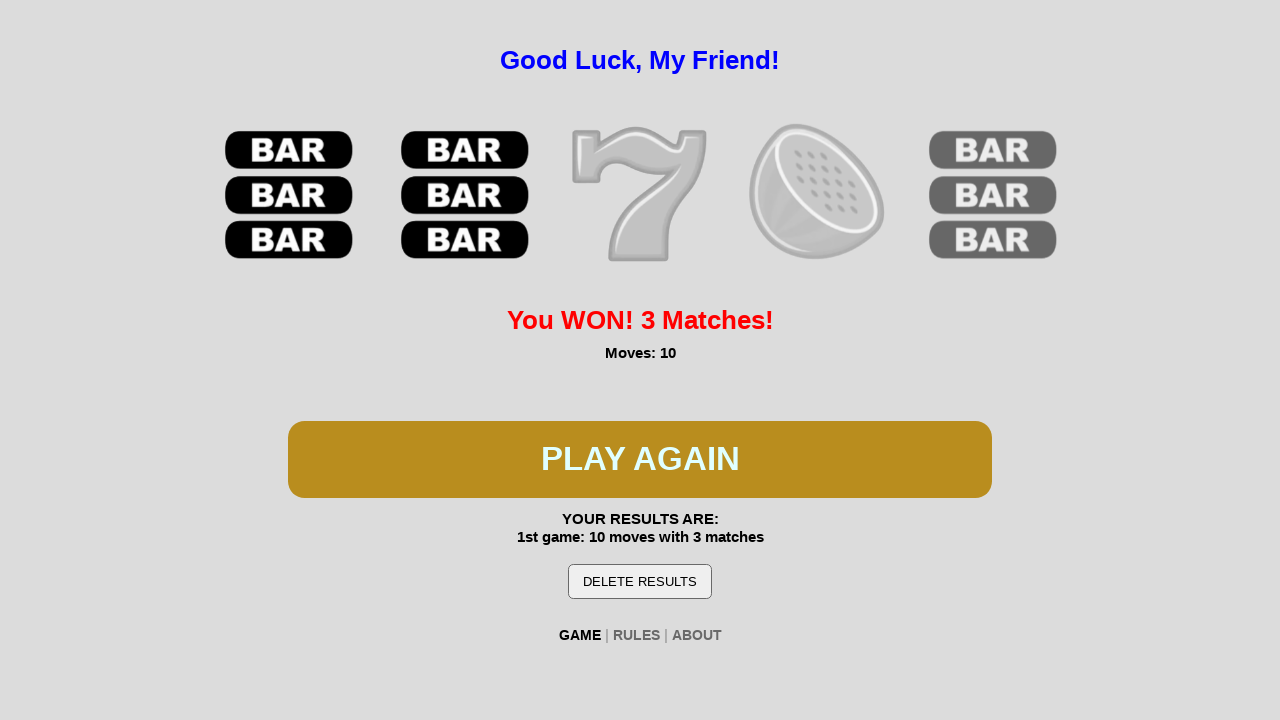

Win message is now visible on the page
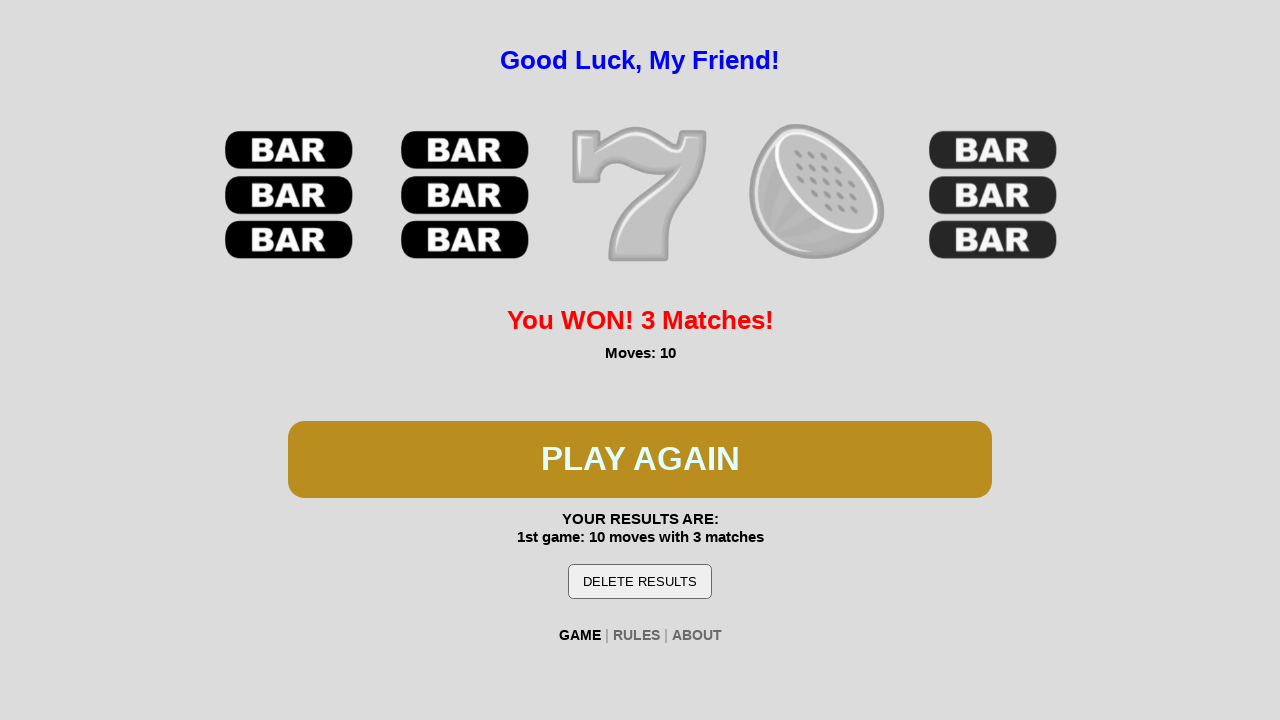

Verified that win message starts with 'You WON!'
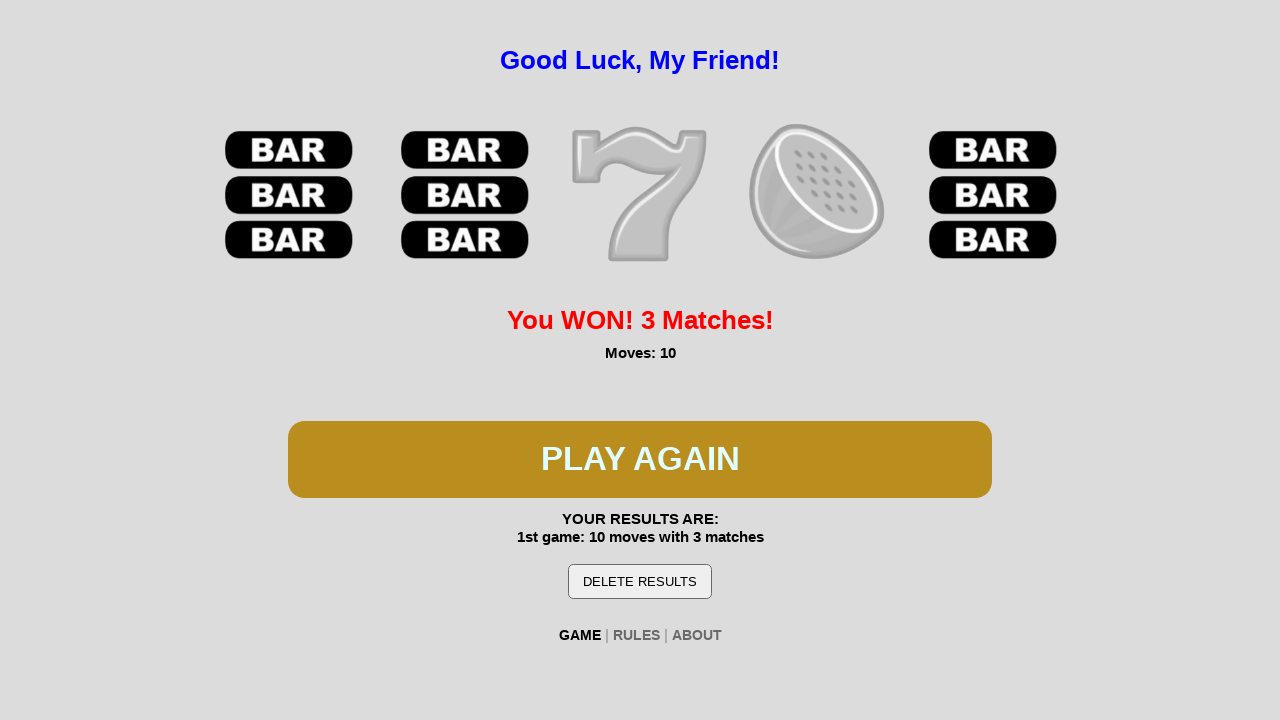

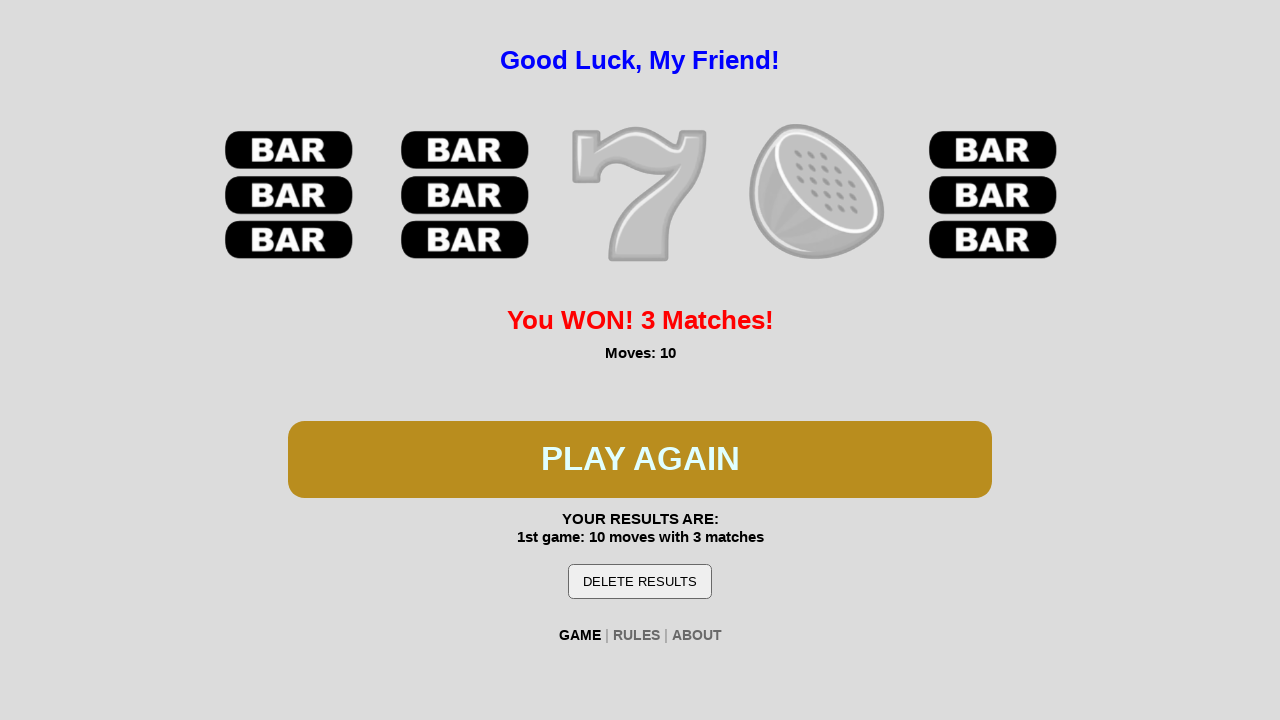